Verifies credit card is default payment method and tests selecting debit card and PayPal options

Starting URL: https://webshop-agil-testautomatiserare.netlify.app/checkout

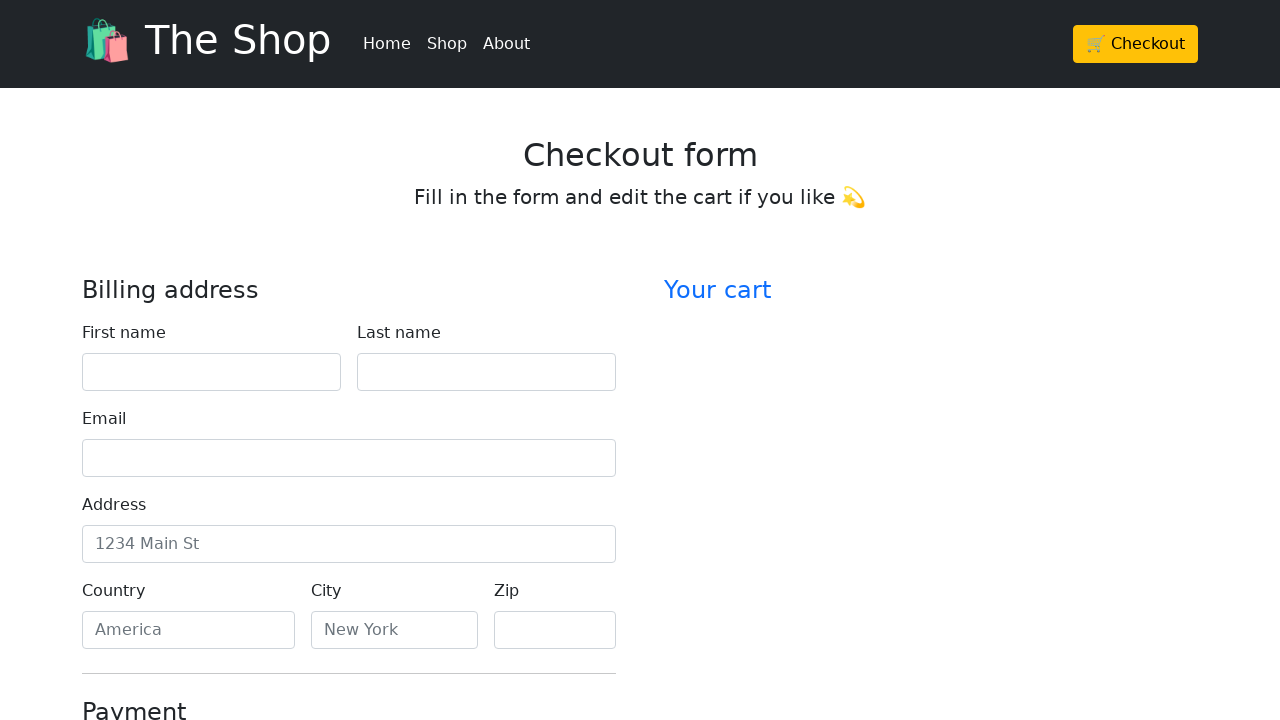

Scrolled down 250px to payment section
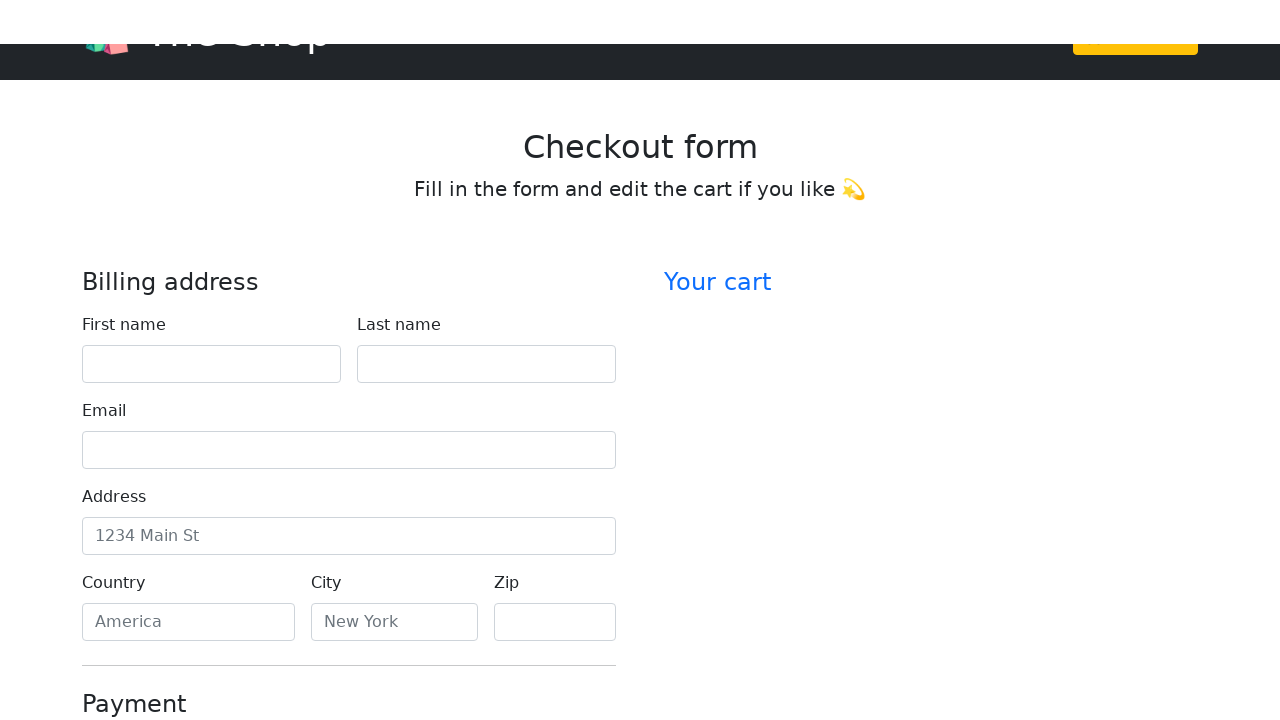

Located credit card radio button (default payment method)
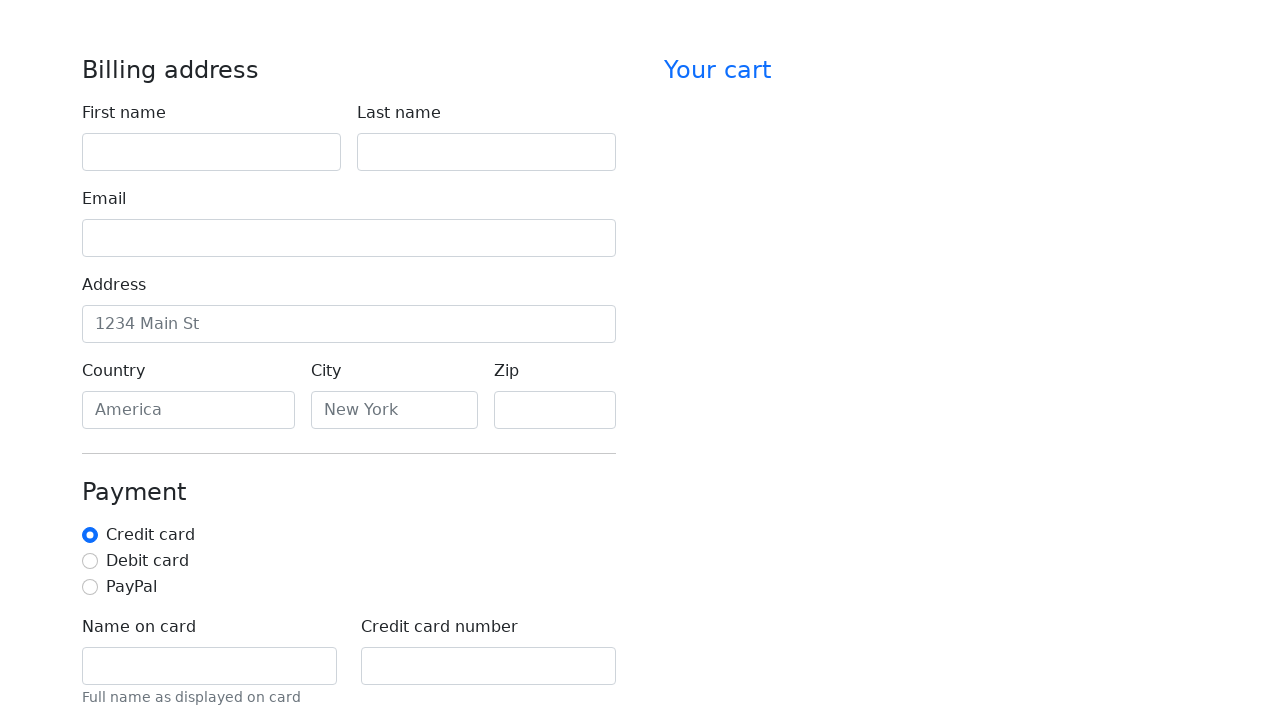

Credit card radio button is visible
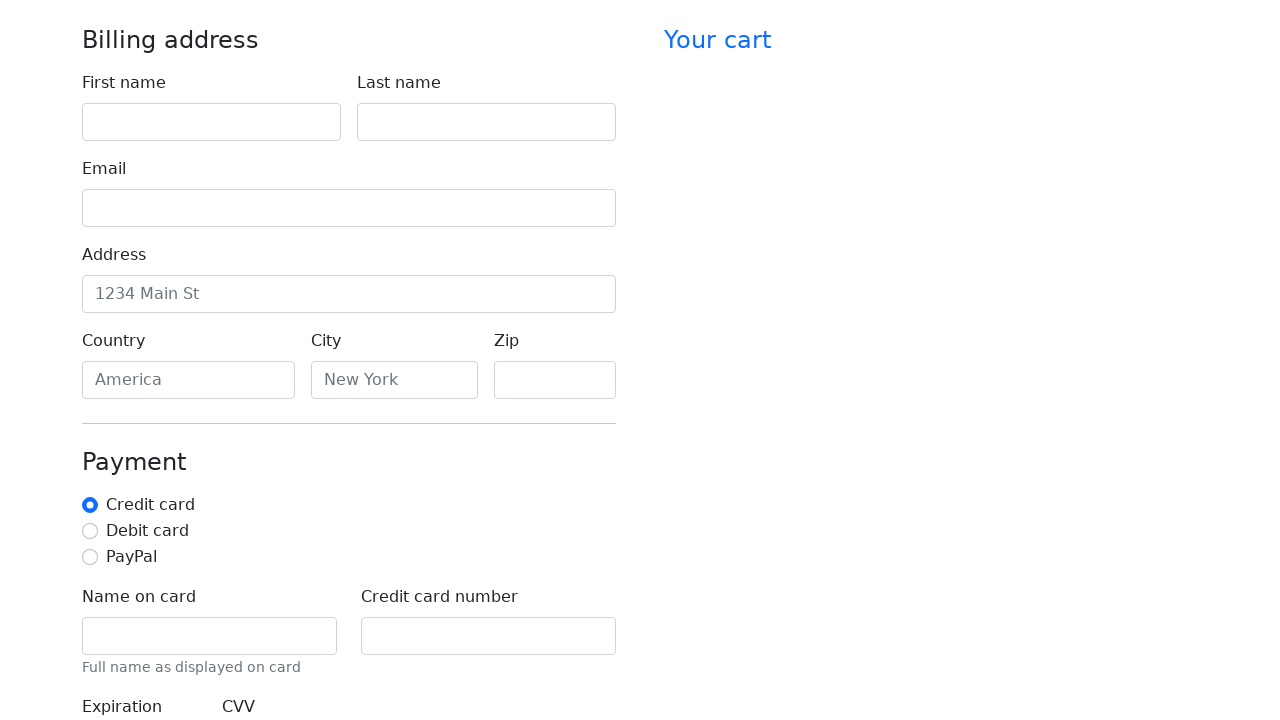

Selected PayPal payment option at (90, 557) on (//input[@type='radio'])[3]
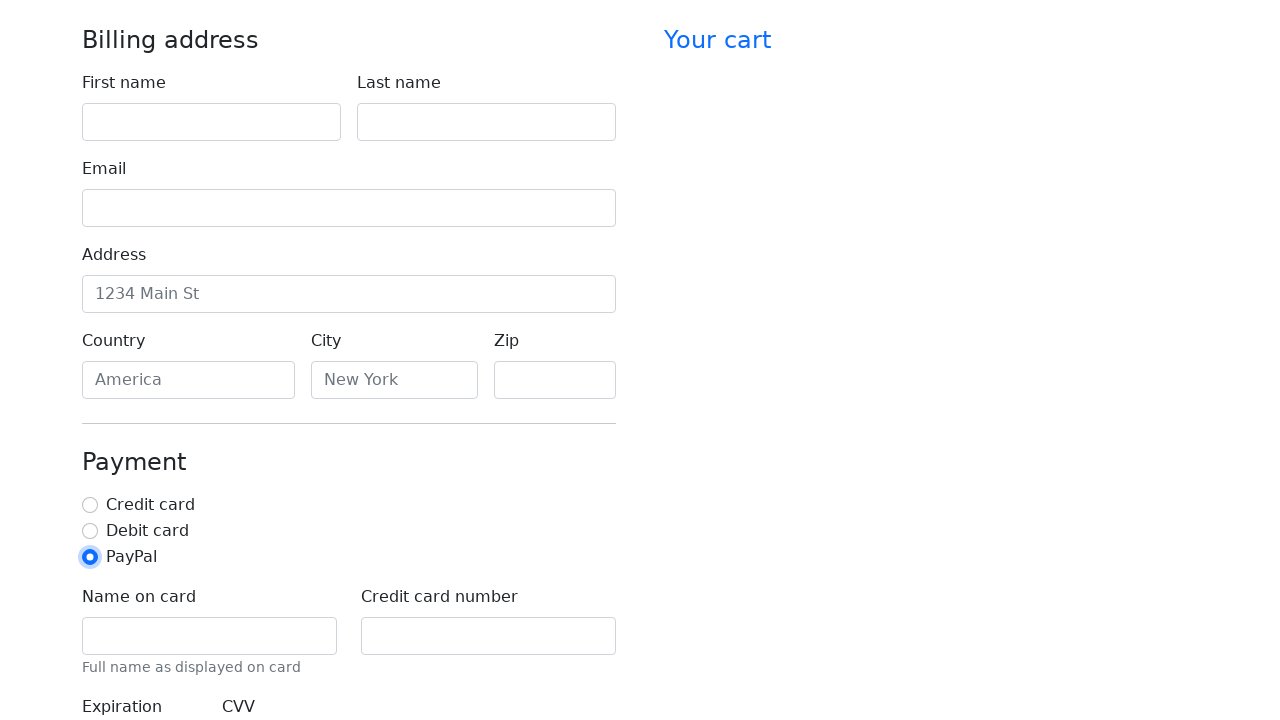

Selected debit card payment option at (90, 531) on (//input[@type='radio'])[2]
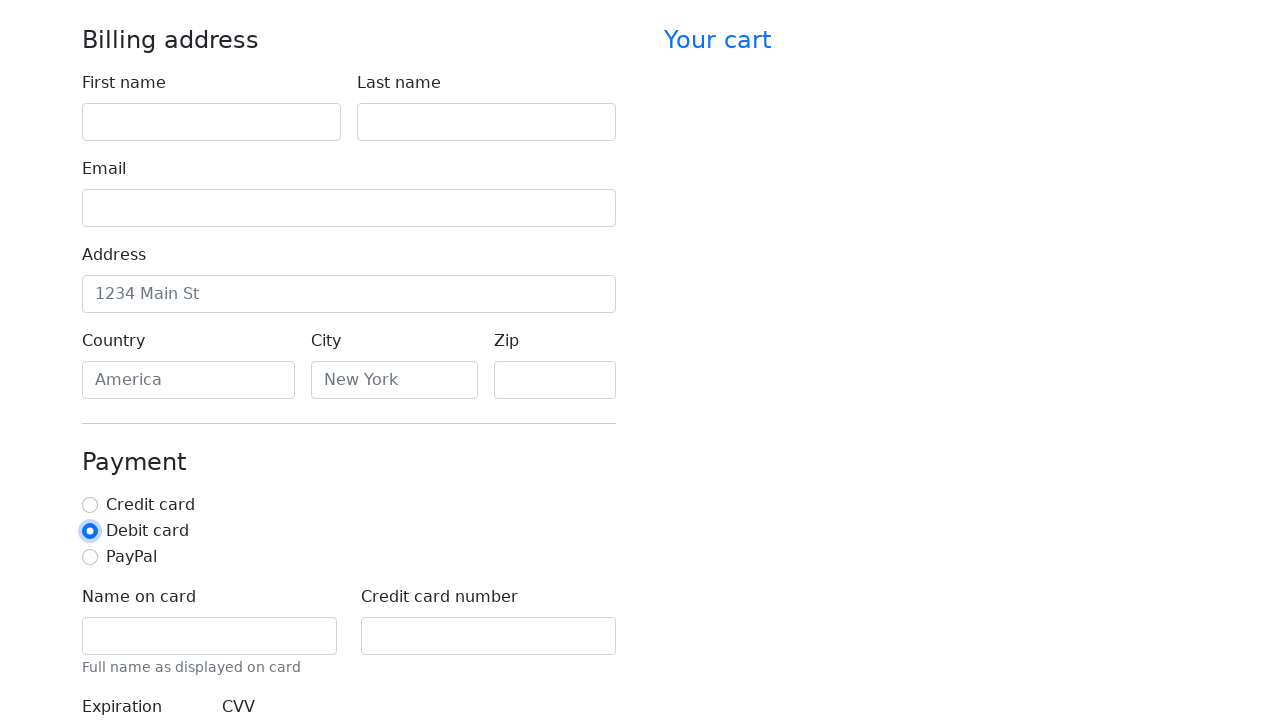

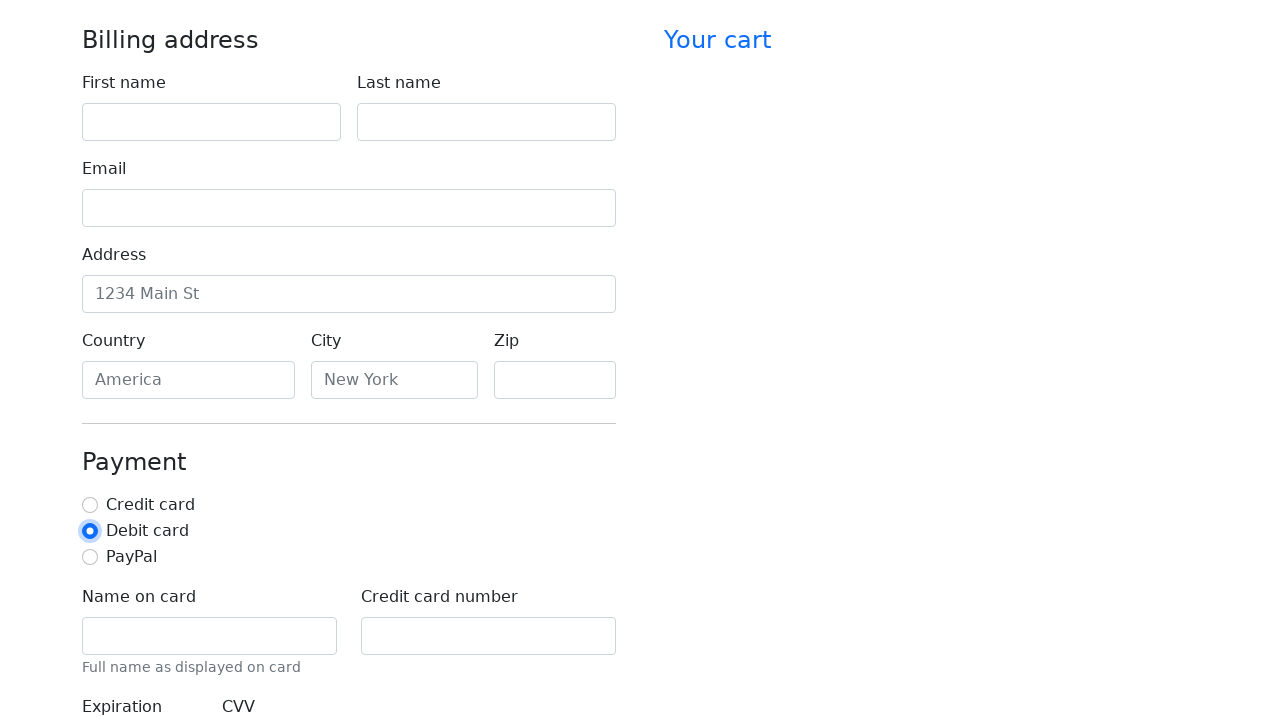